Tests the jQuery UI toggle functionality by clicking the toggle button twice to show and hide content within an iframe

Starting URL: https://jqueryui.com/toggle/

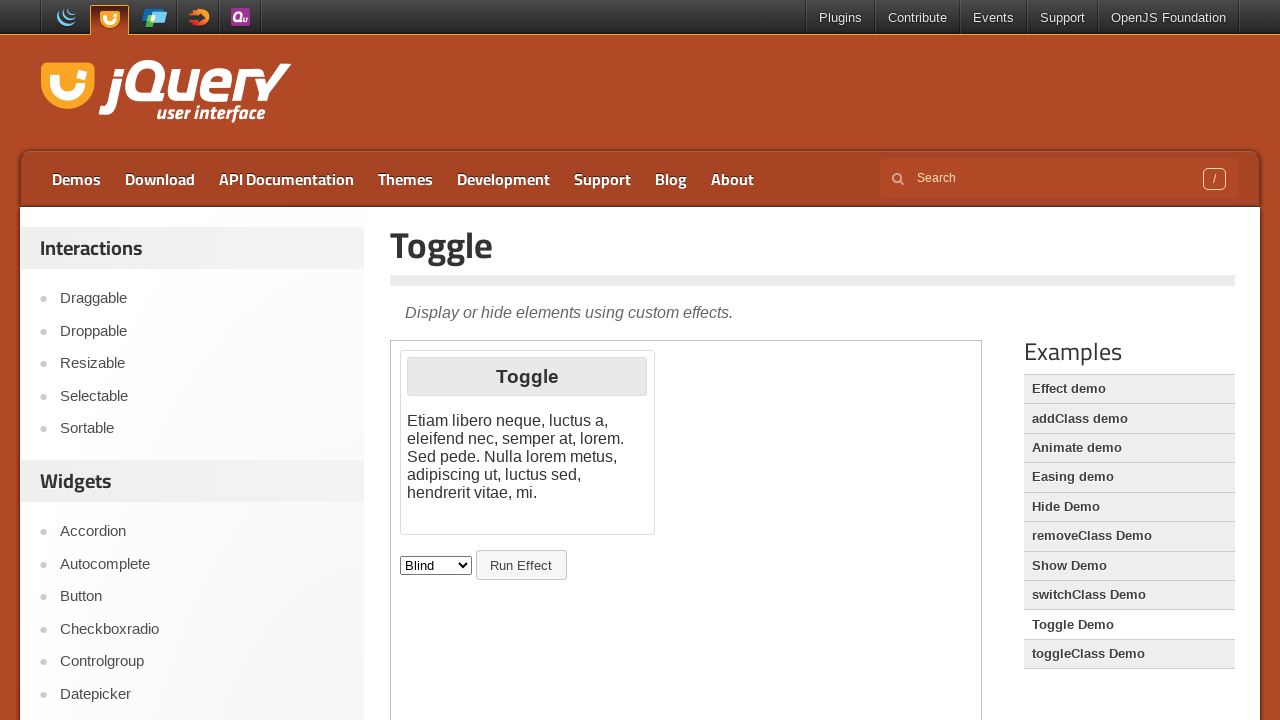

Located the first iframe containing the toggle demo
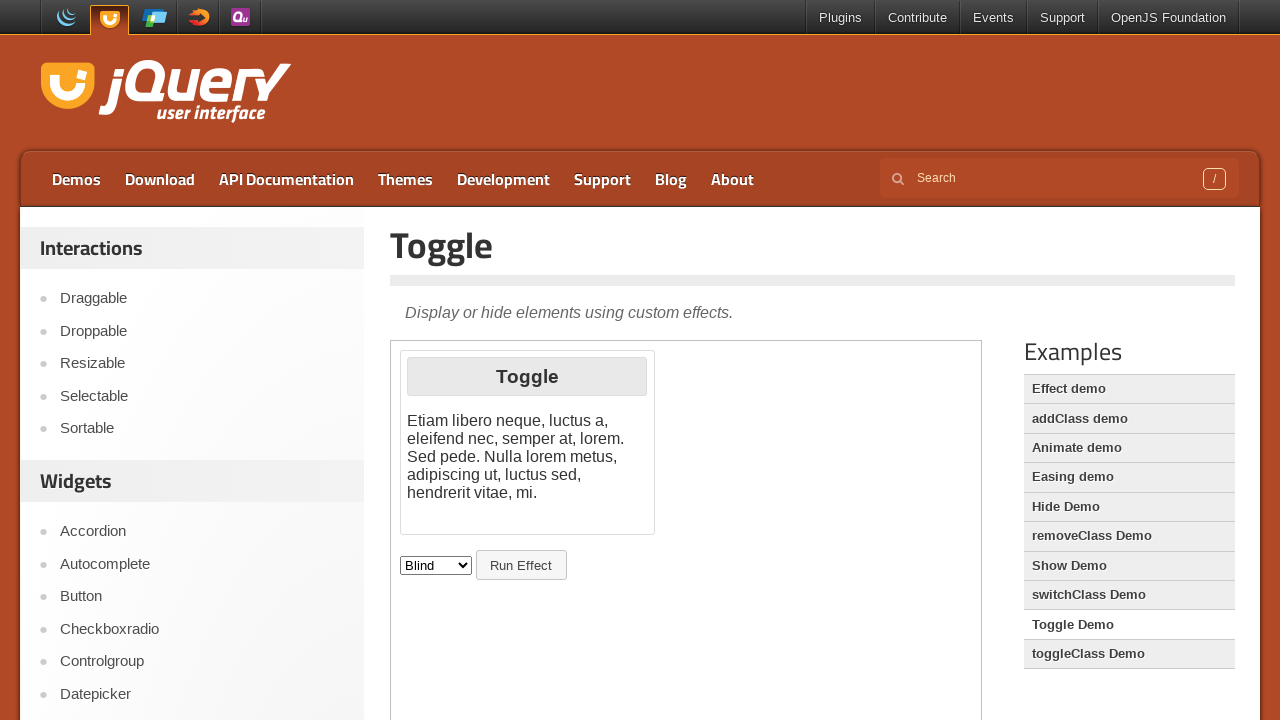

Retrieved initial text from effect div: '
			Etiam libero neque, luctus a, eleifend nec, semper at, lorem. Sed pede. Nulla lorem metus, adipiscing ut, luctus sed, hendrerit vitae, mi.
		'
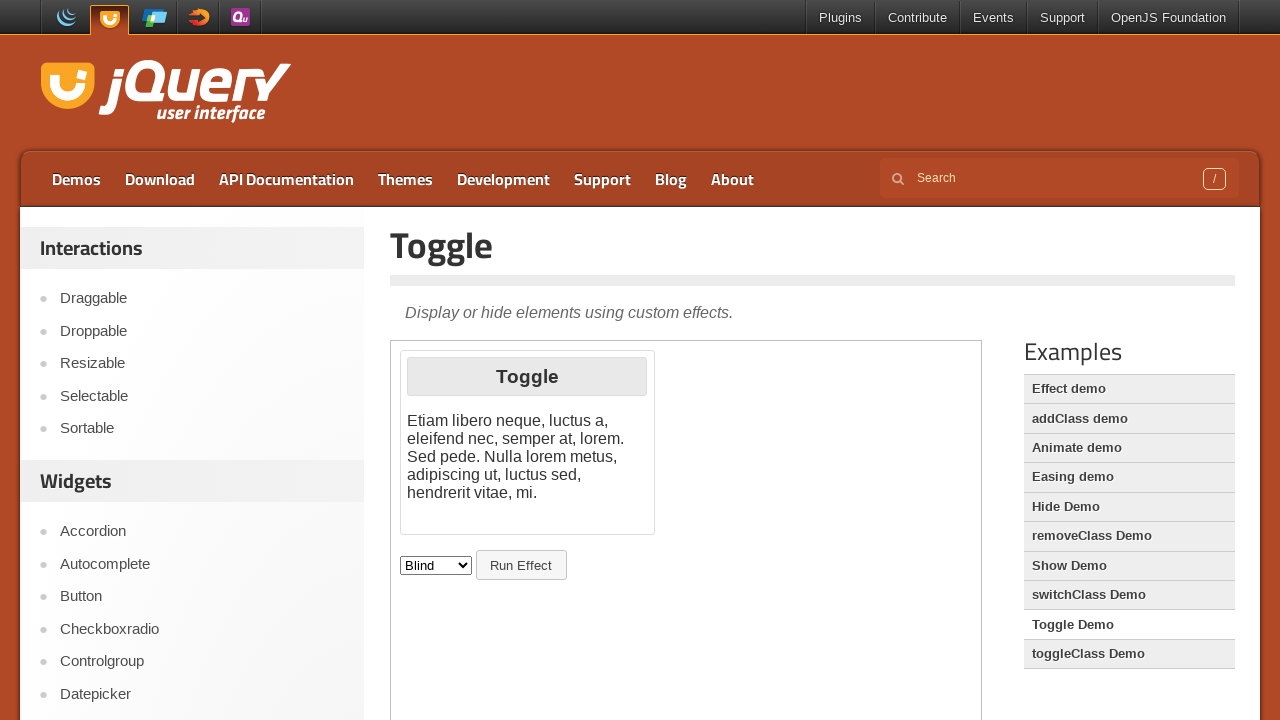

Clicked toggle button to hide content at (521, 565) on iframe >> nth=0 >> internal:control=enter-frame >> xpath=//button[@id='button']
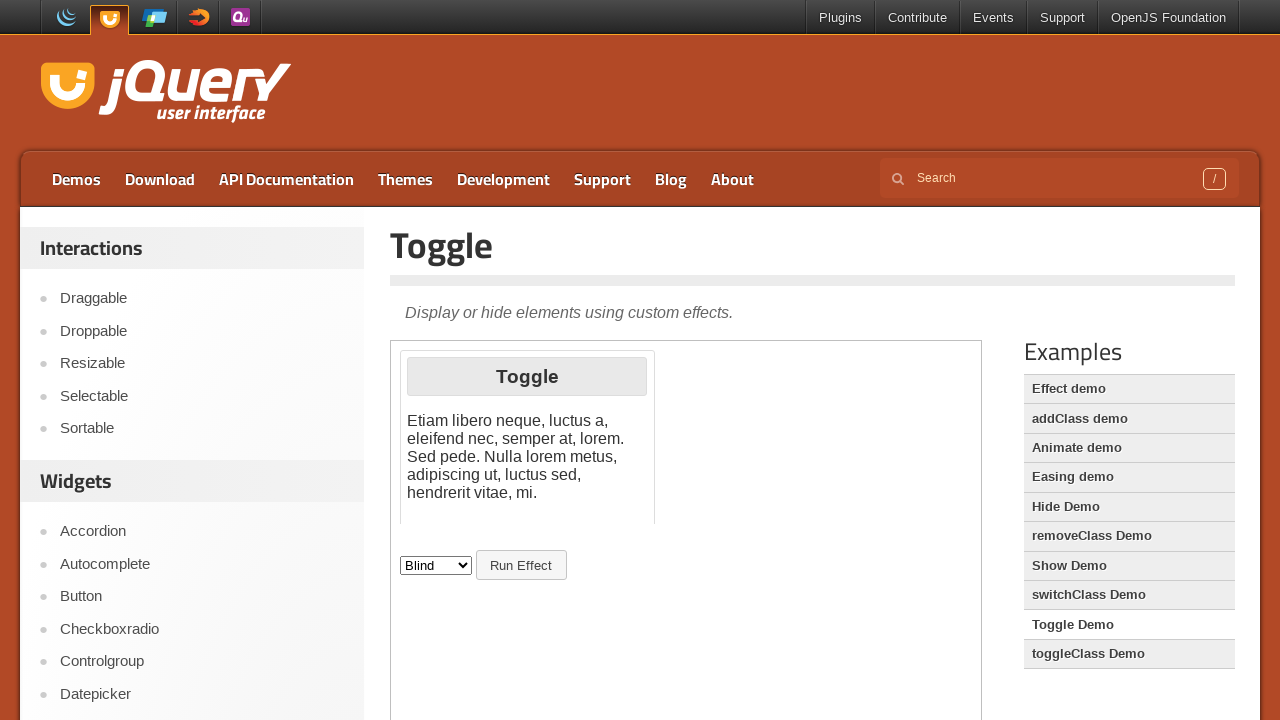

Waited 2 seconds for hide animation to complete
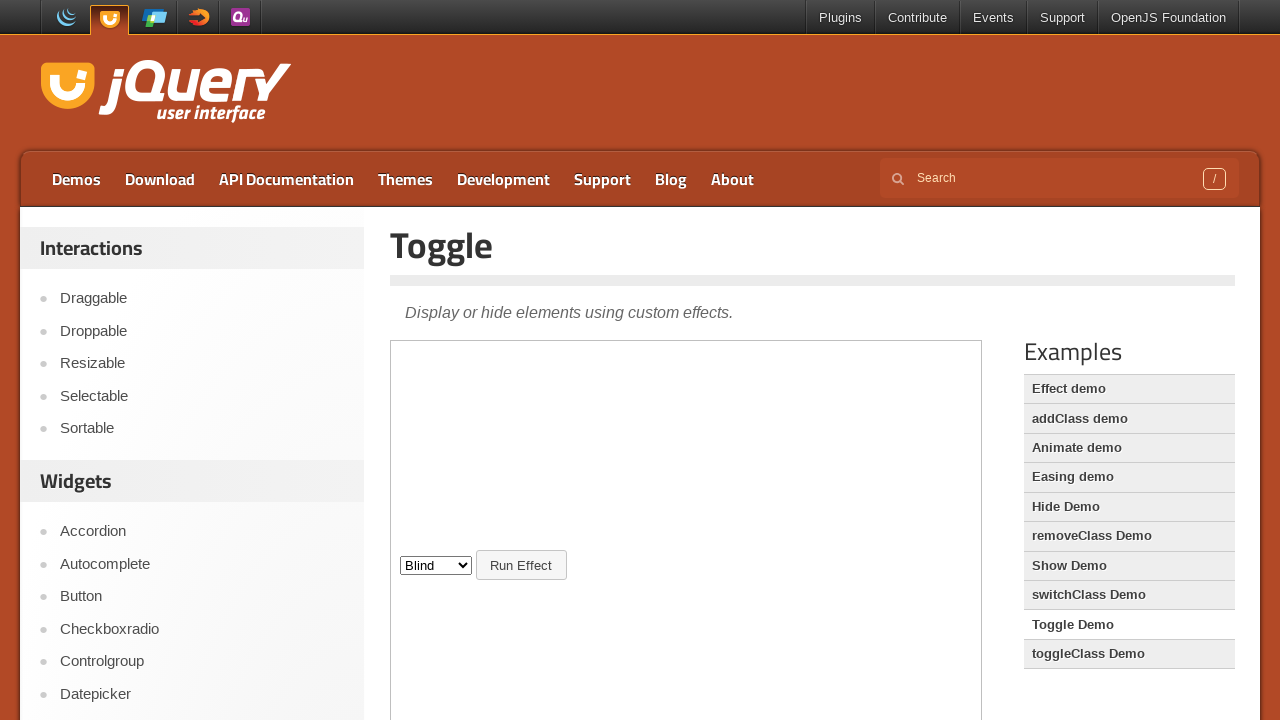

Clicked toggle button to show content at (521, 565) on iframe >> nth=0 >> internal:control=enter-frame >> xpath=//button[@id='button']
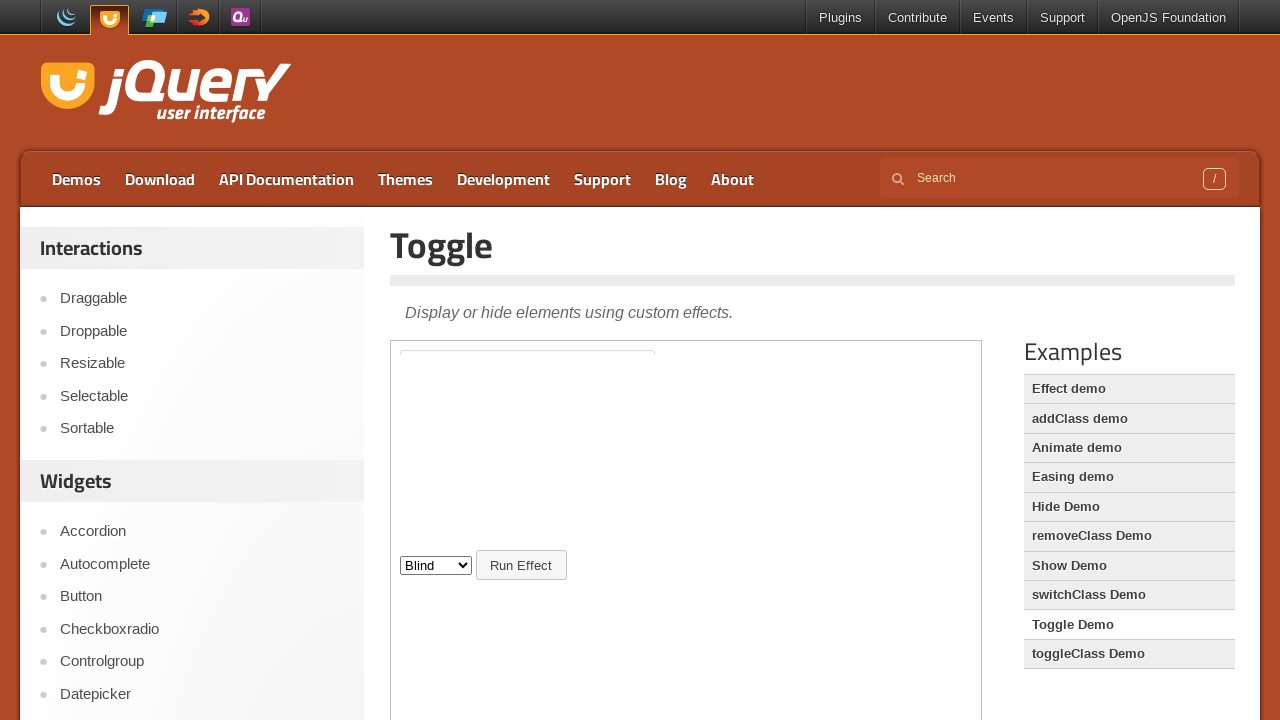

Waited 2 seconds for show animation to complete
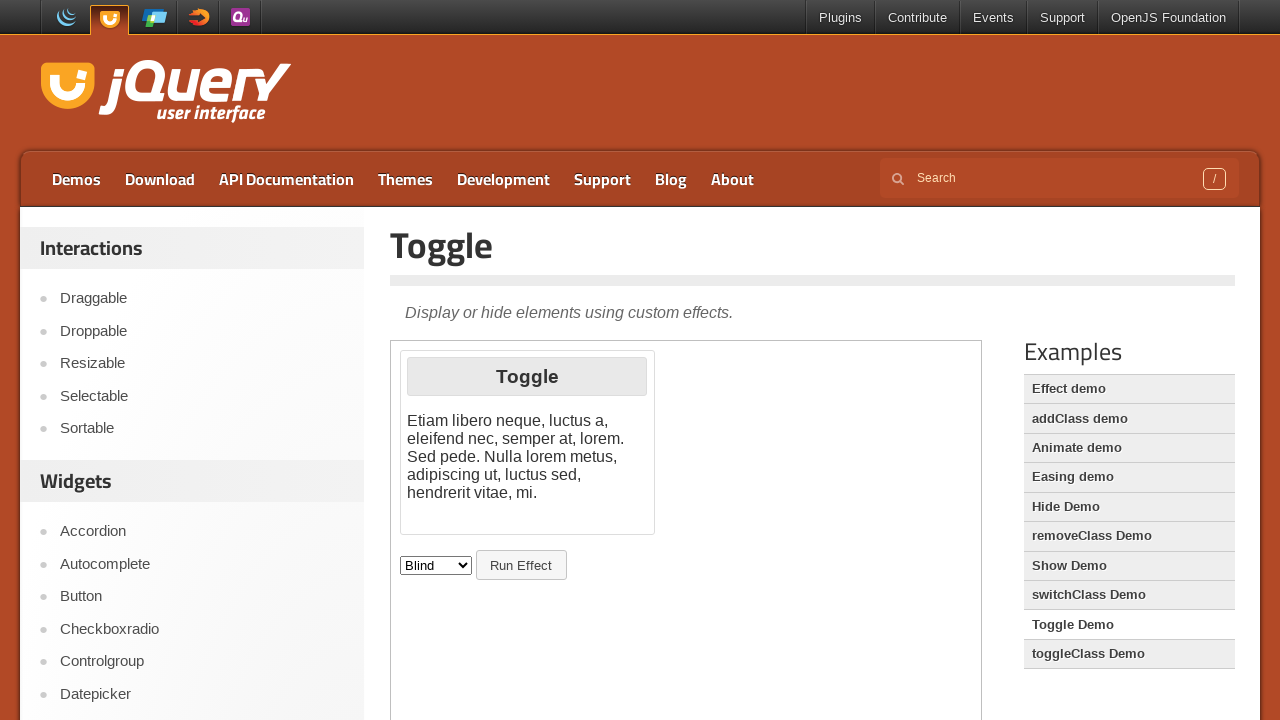

Retrieved final text from effect div: '
			Etiam libero neque, luctus a, eleifend nec, semper at, lorem. Sed pede. Nulla lorem metus, adipiscing ut, luctus sed, hendrerit vitae, mi.
		'
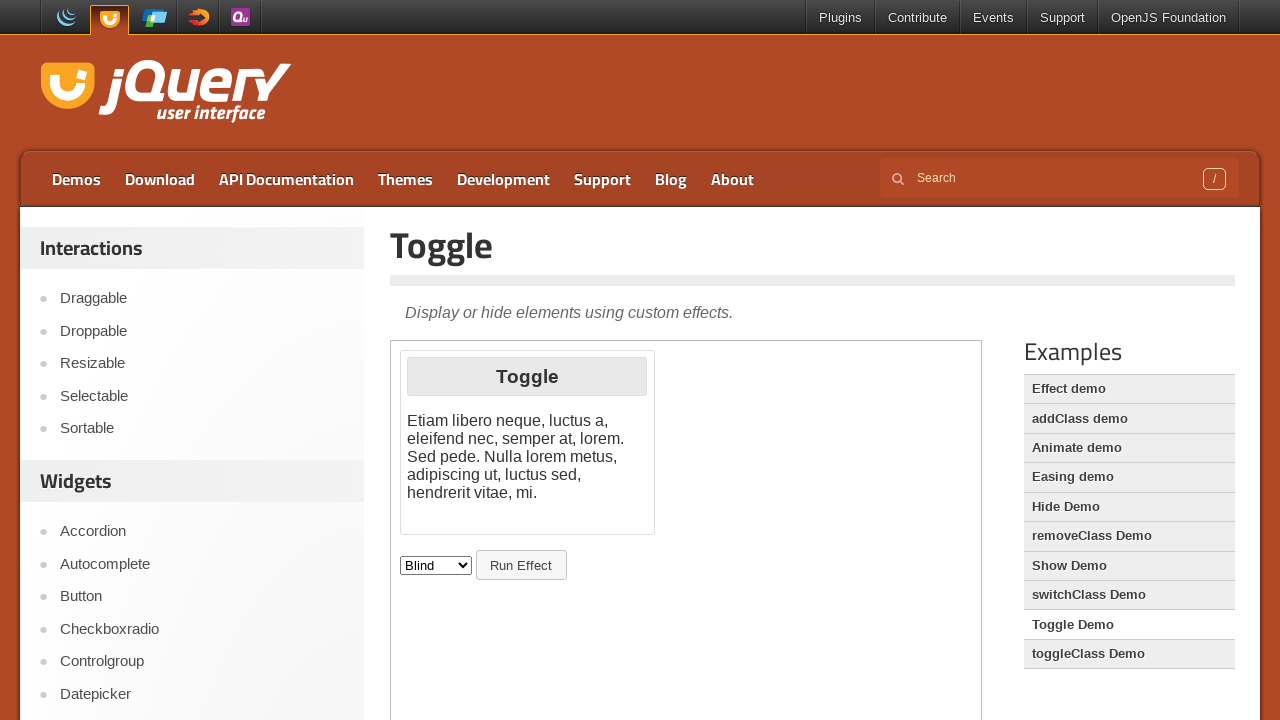

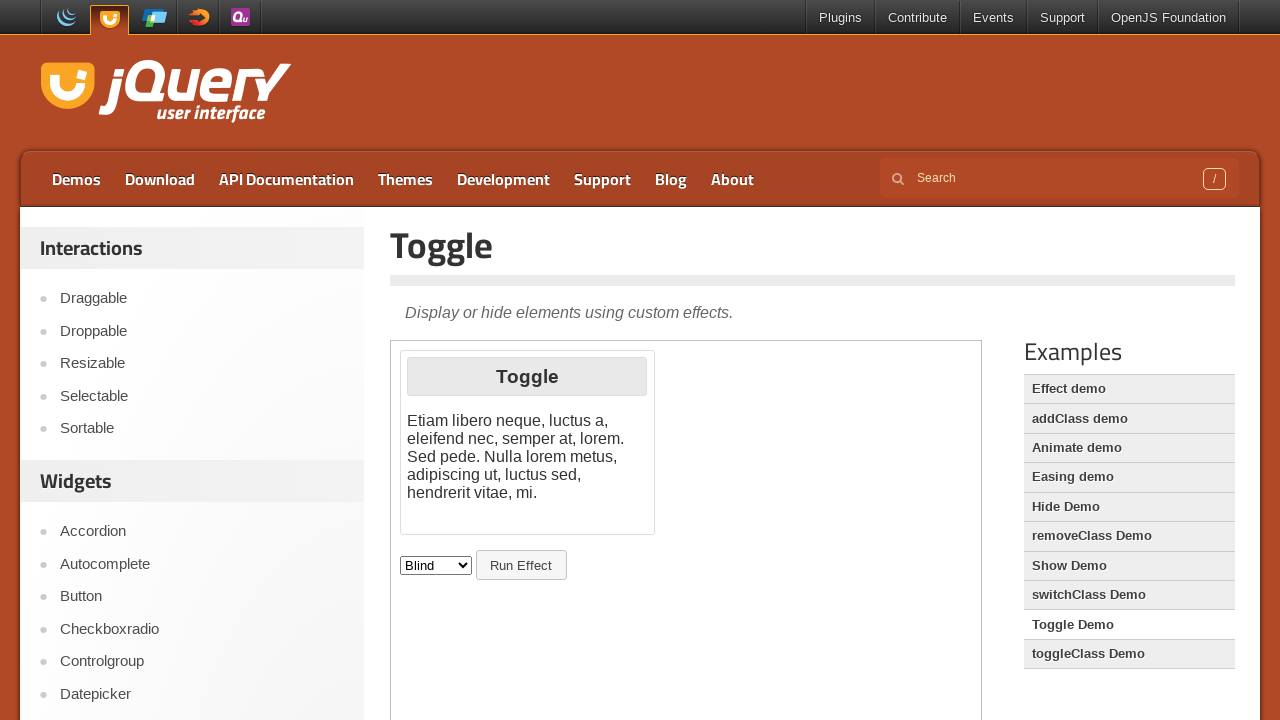